Tests right-click context menu functionality by performing a right-click on an element and selecting the copy option from the context menu

Starting URL: https://swisnl.github.io/jQuery-contextMenu/demo.html

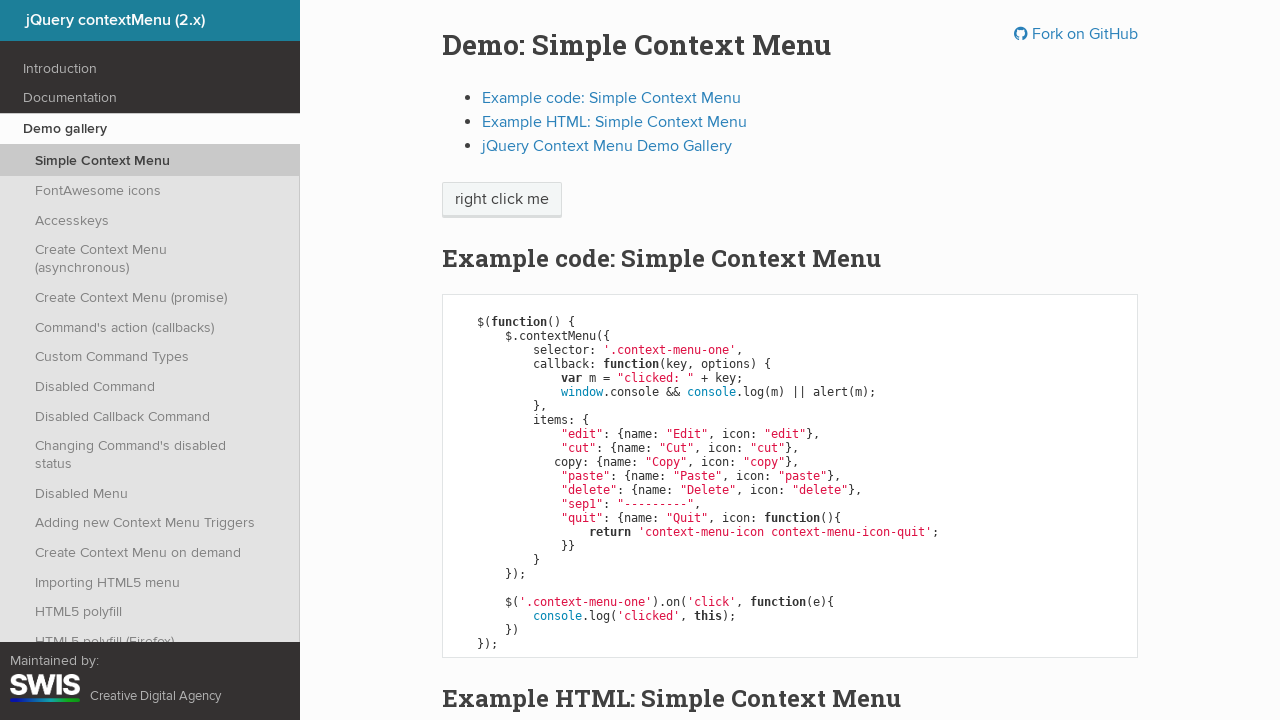

Located the context menu element
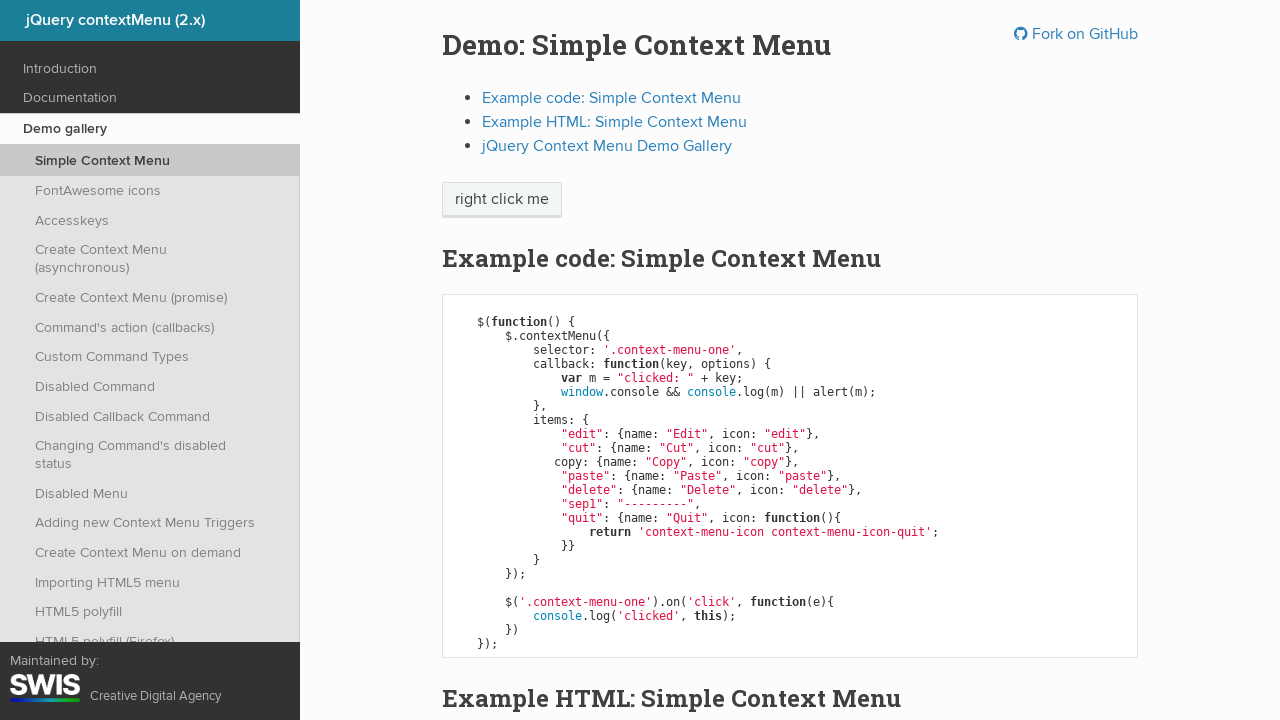

Performed right-click on the context menu element at (502, 200) on .context-menu-one
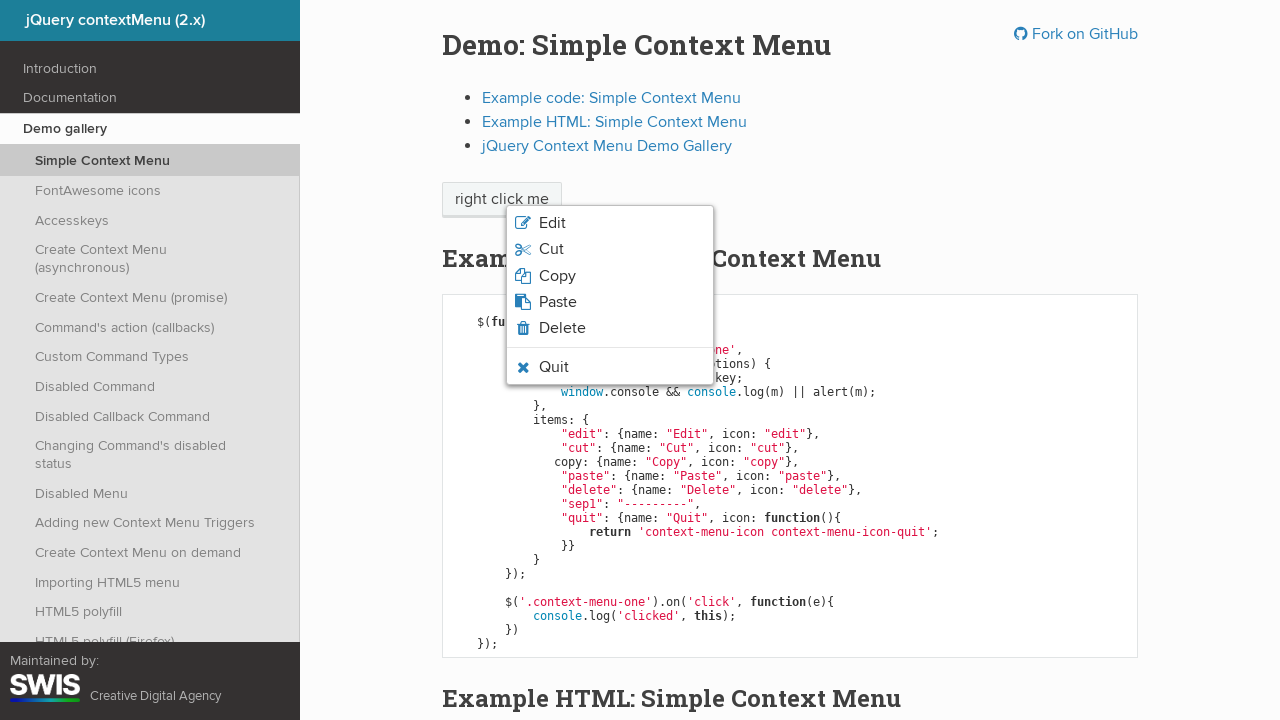

Clicked the Copy option from the context menu at (610, 276) on .context-menu-icon-copy
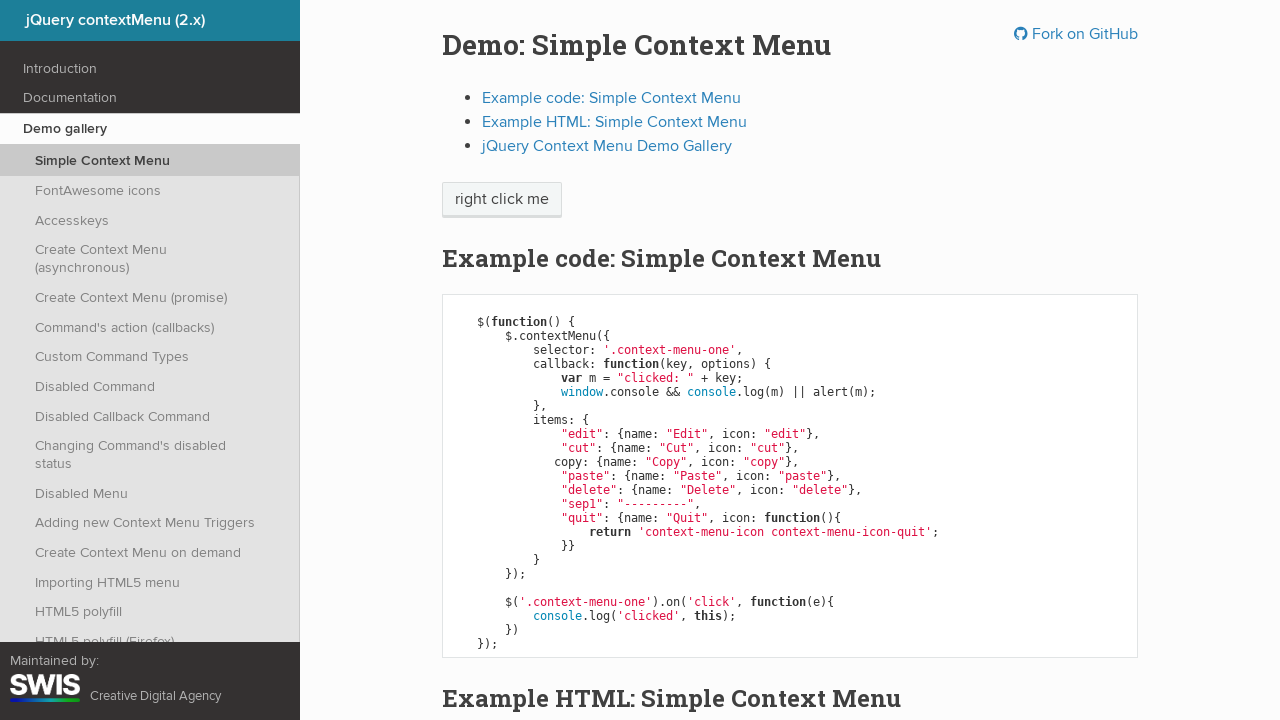

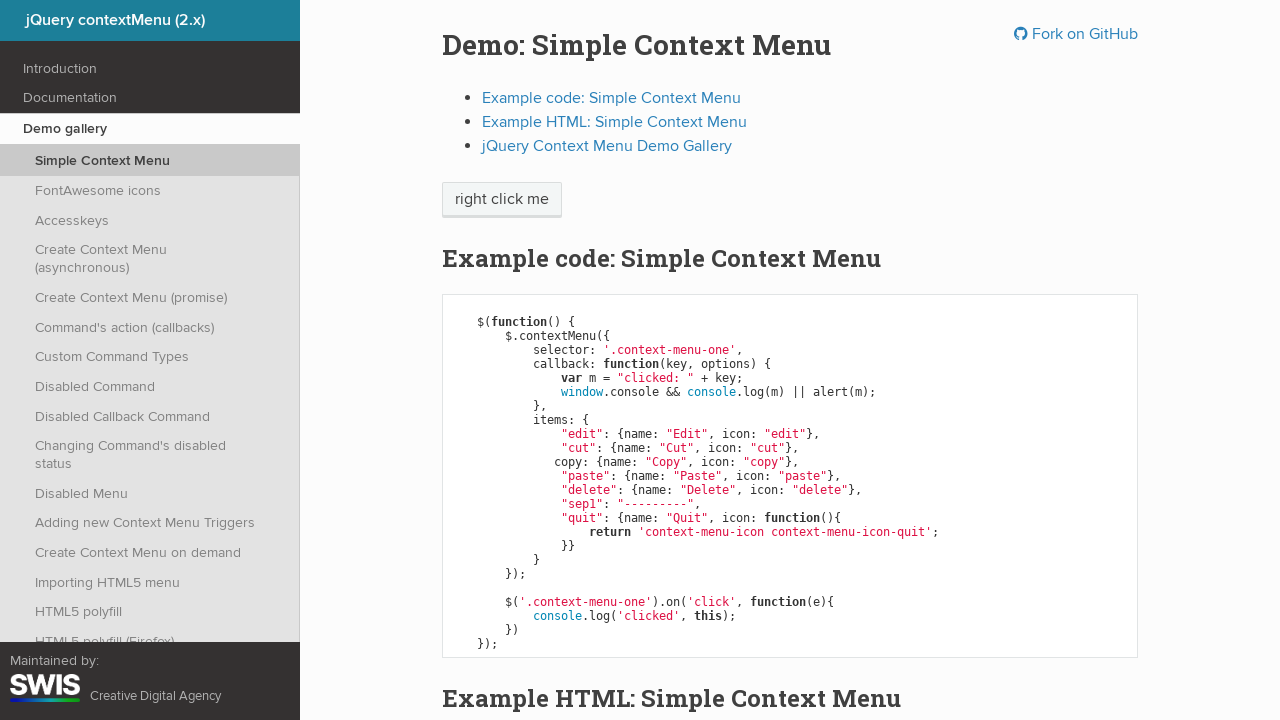